Tests checkbox functionality by checking and unchecking checkboxes and verifying their states

Starting URL: https://rahulshettyacademy.com/AutomationPractice/

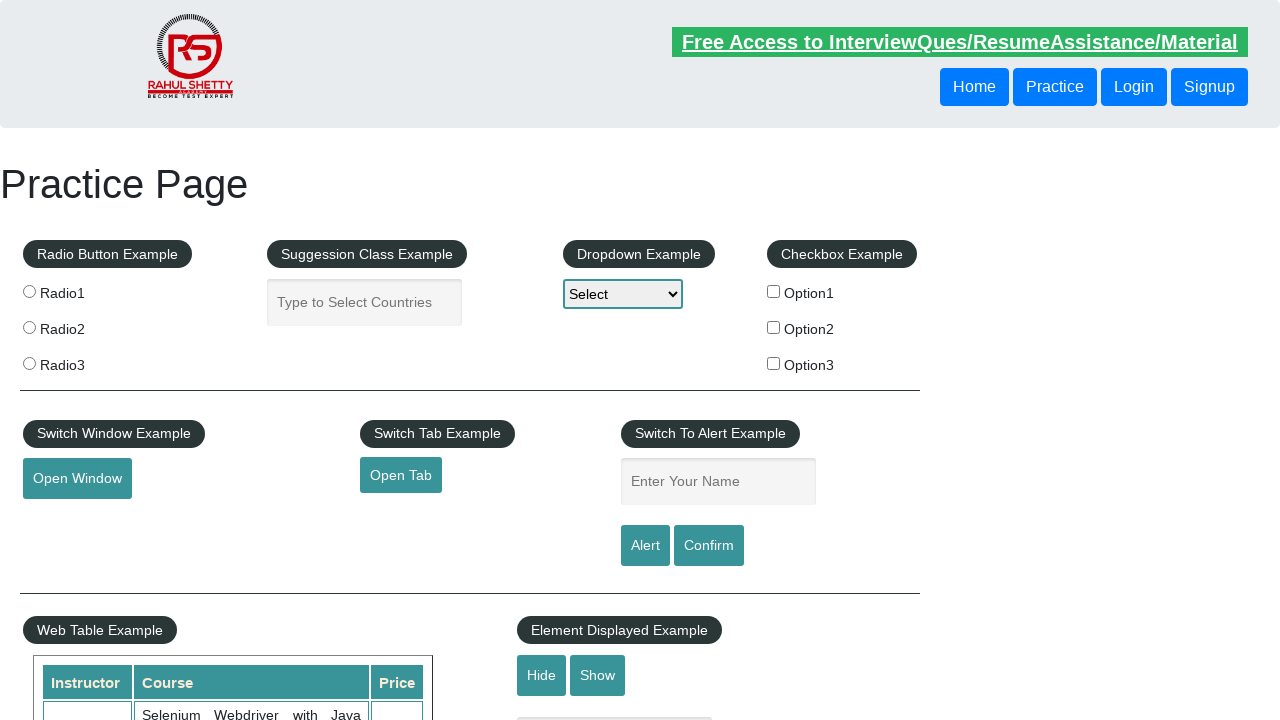

Checked checkbox with ID checkBoxOption1 at (774, 291) on #checkBoxOption1
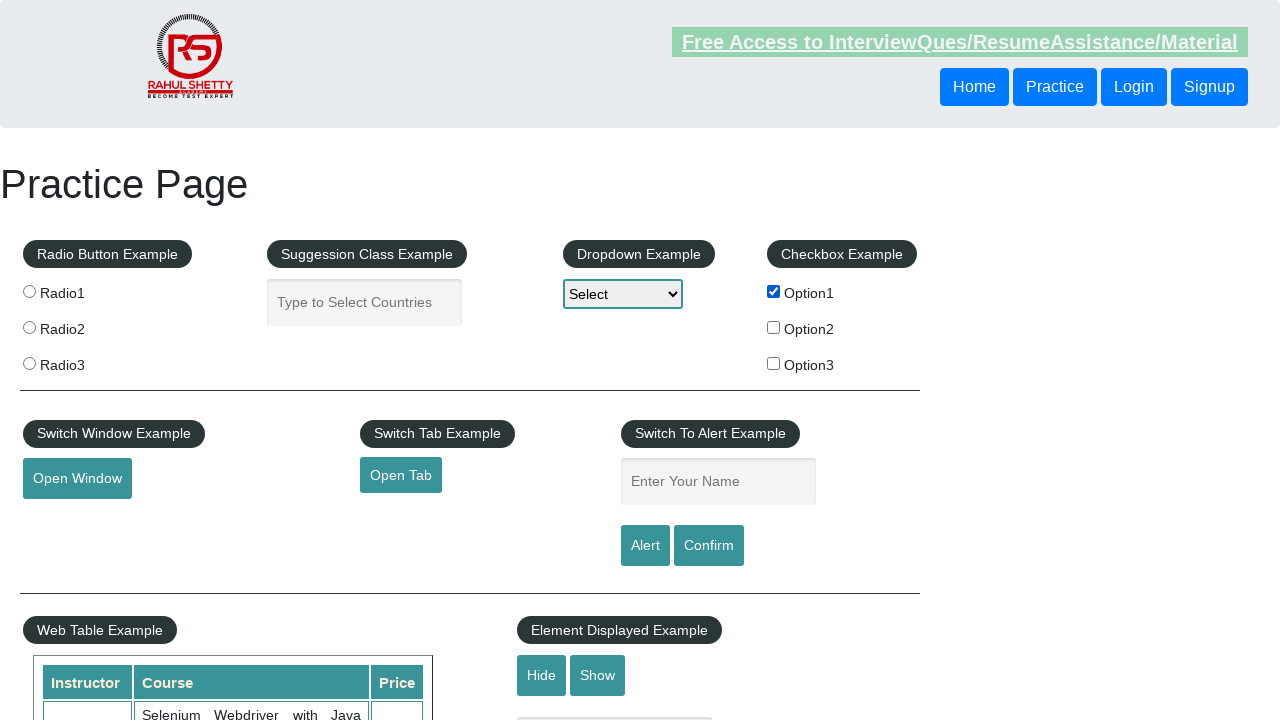

Verified checkbox checkBoxOption1 is checked
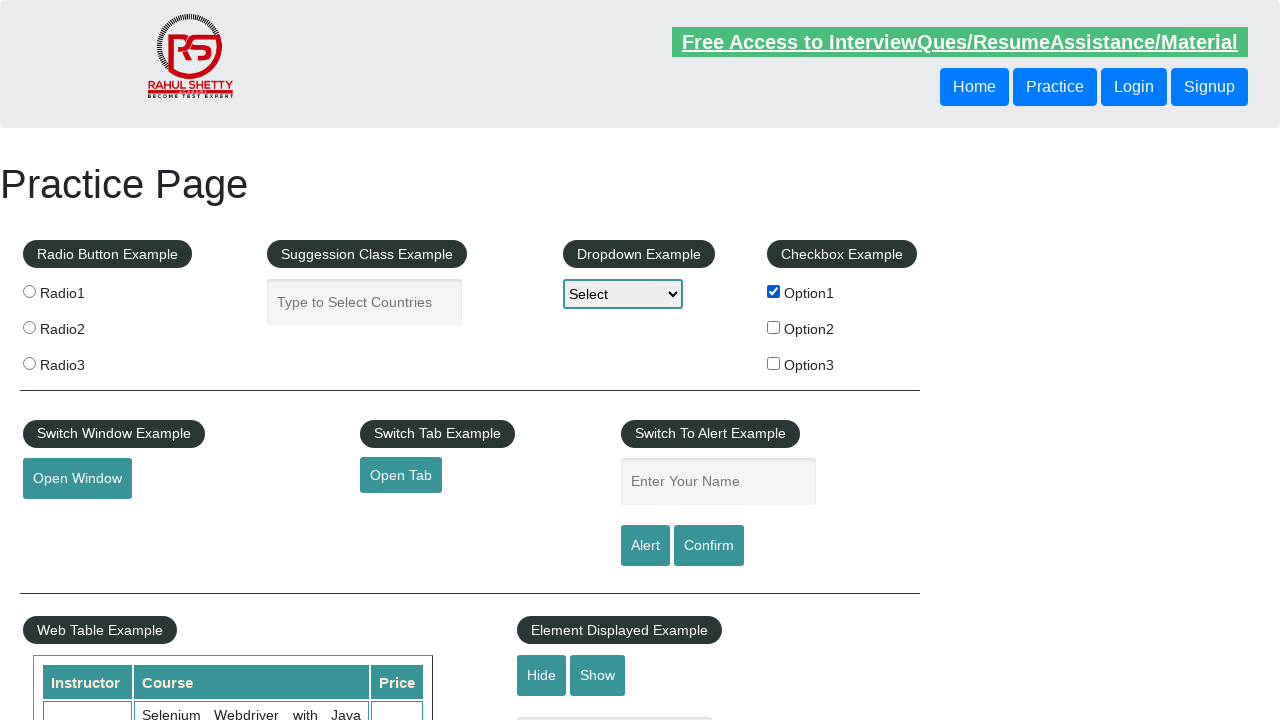

Unchecked checkbox with ID checkBoxOption1 at (774, 291) on #checkBoxOption1
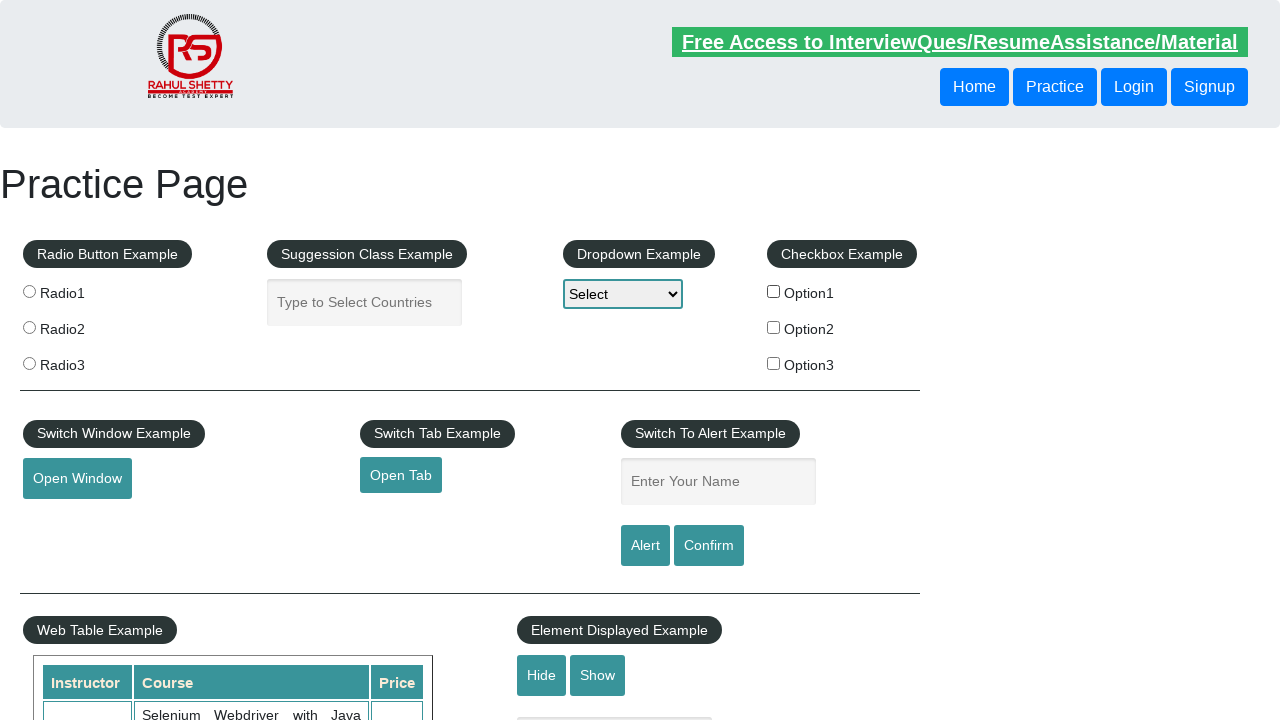

Verified checkbox checkBoxOption1 is unchecked
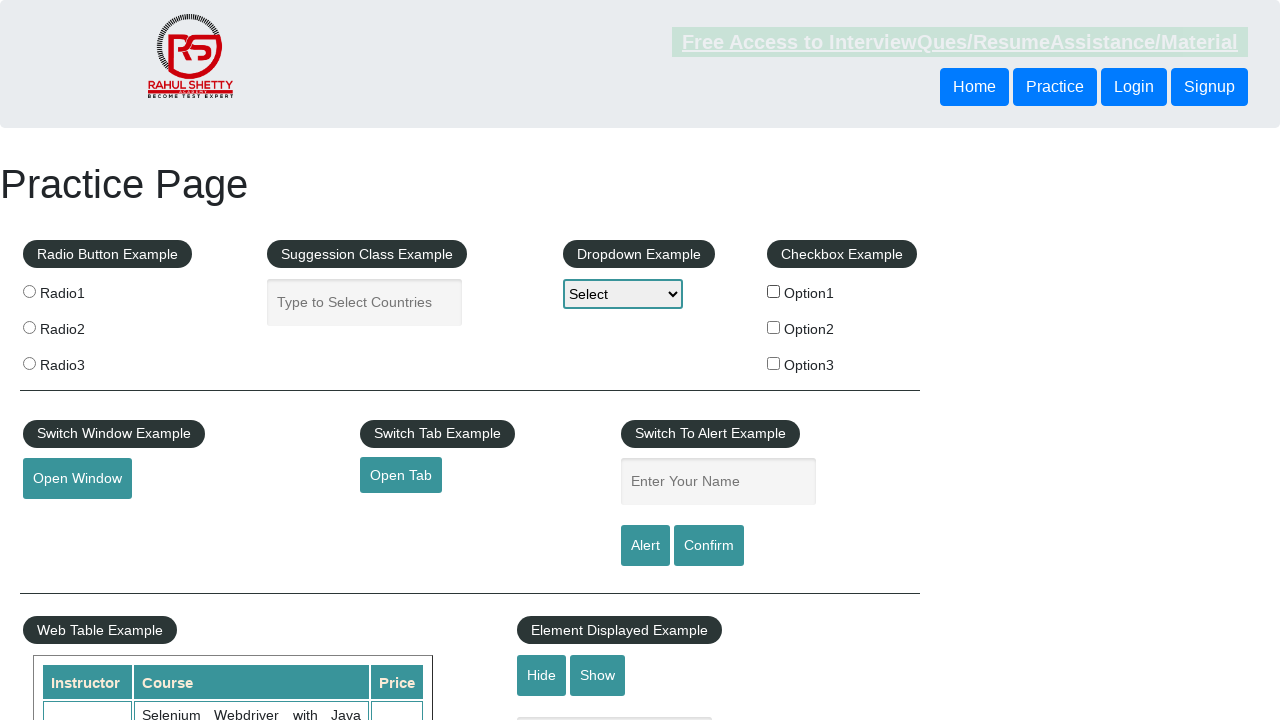

Checked checkbox with value option1 at (774, 291) on input[type="checkbox"][value="option1"]
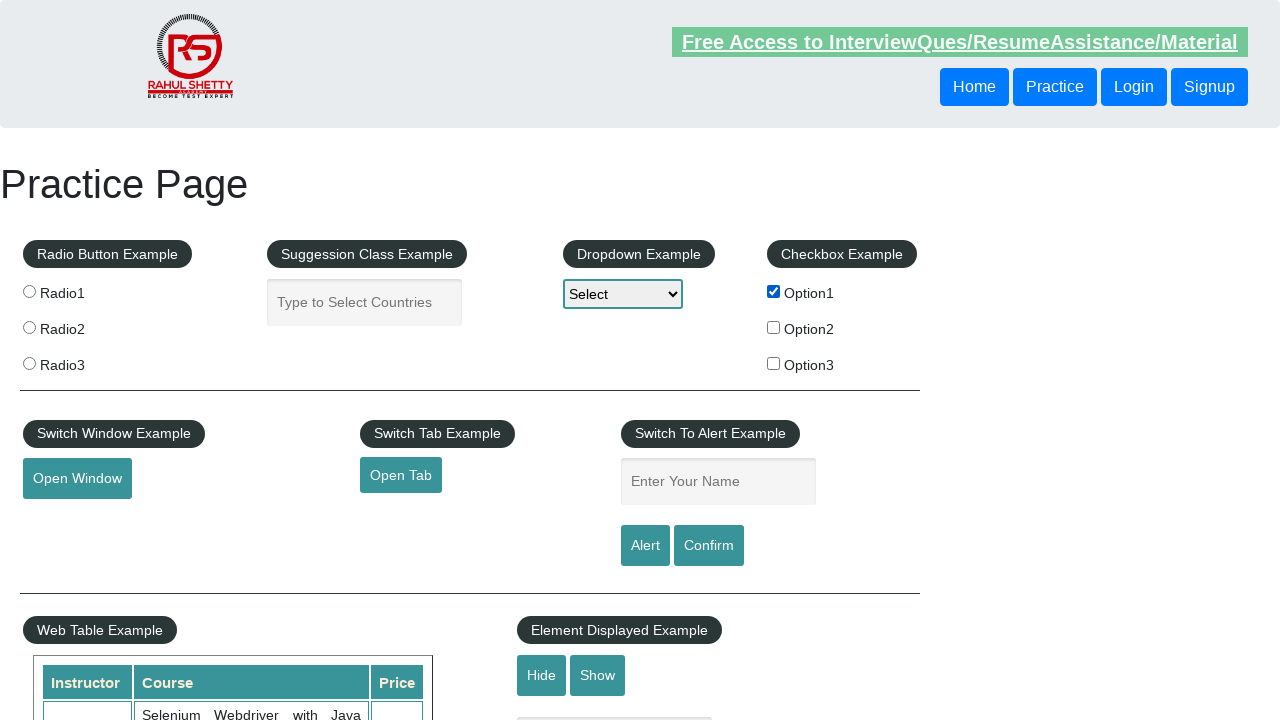

Checked checkbox with value option2 at (774, 327) on input[type="checkbox"][value="option2"]
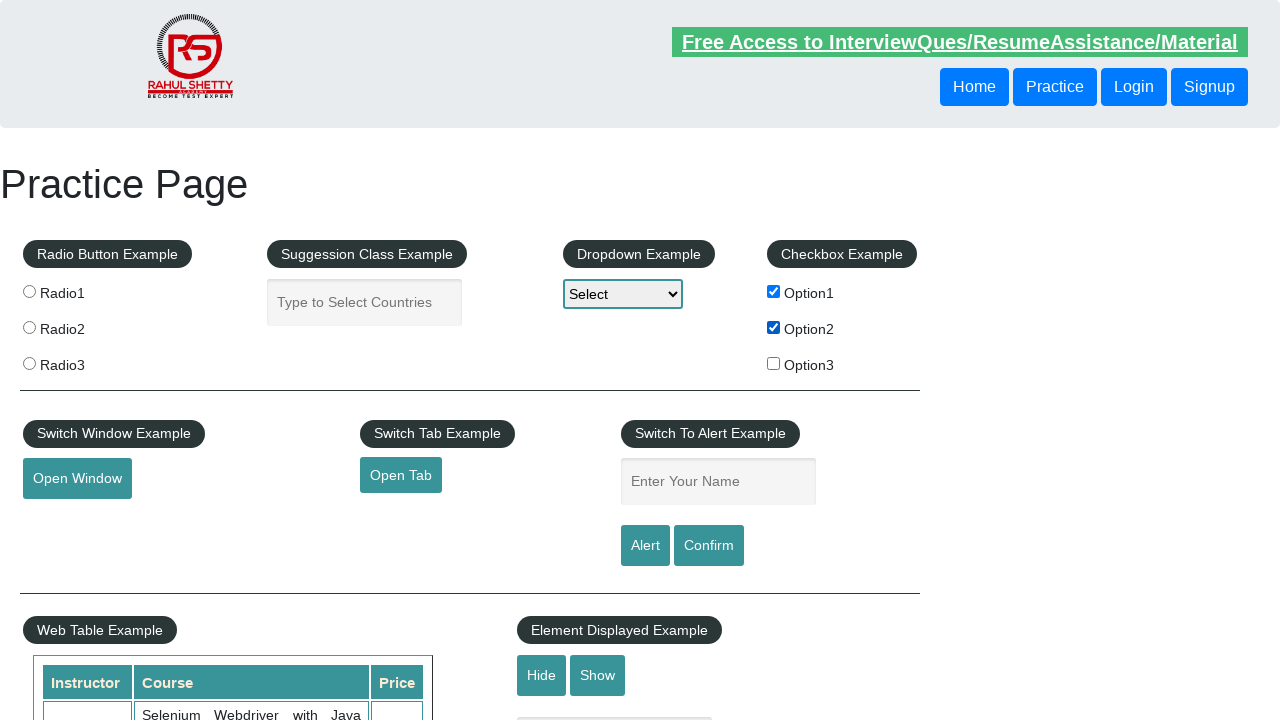

Verified checkbox with value option1 is checked
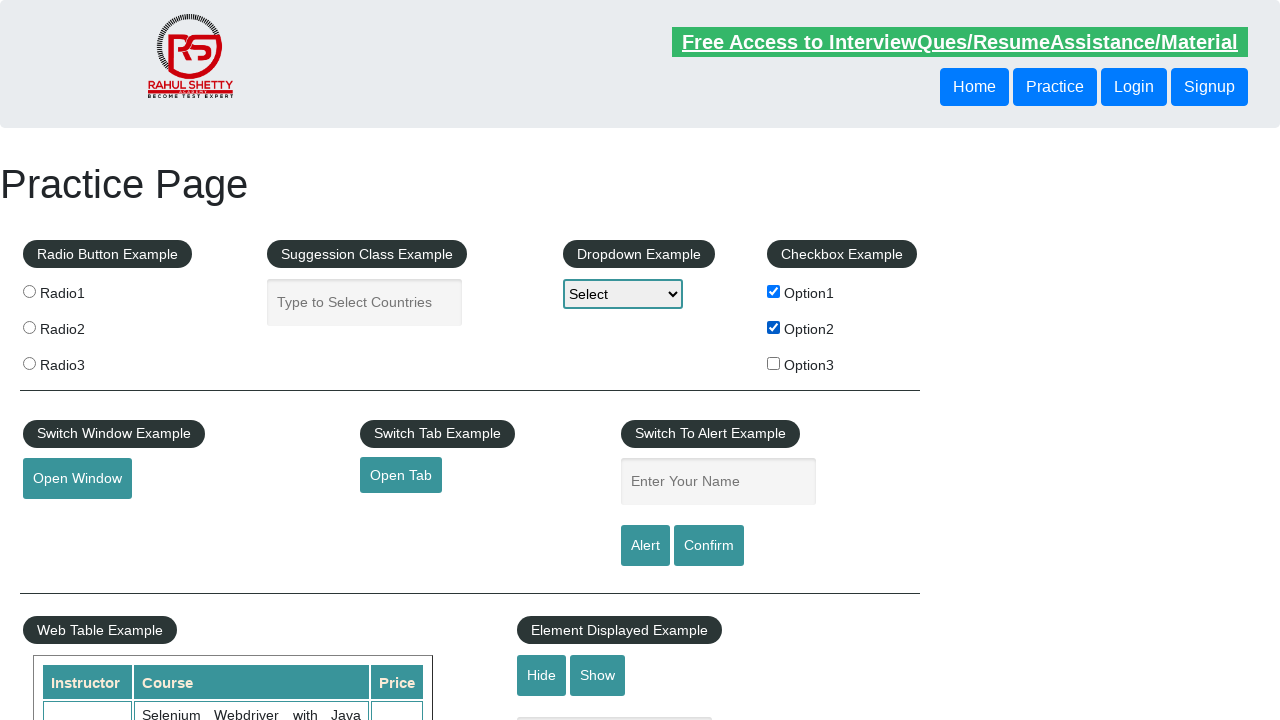

Verified checkbox with value option2 is checked
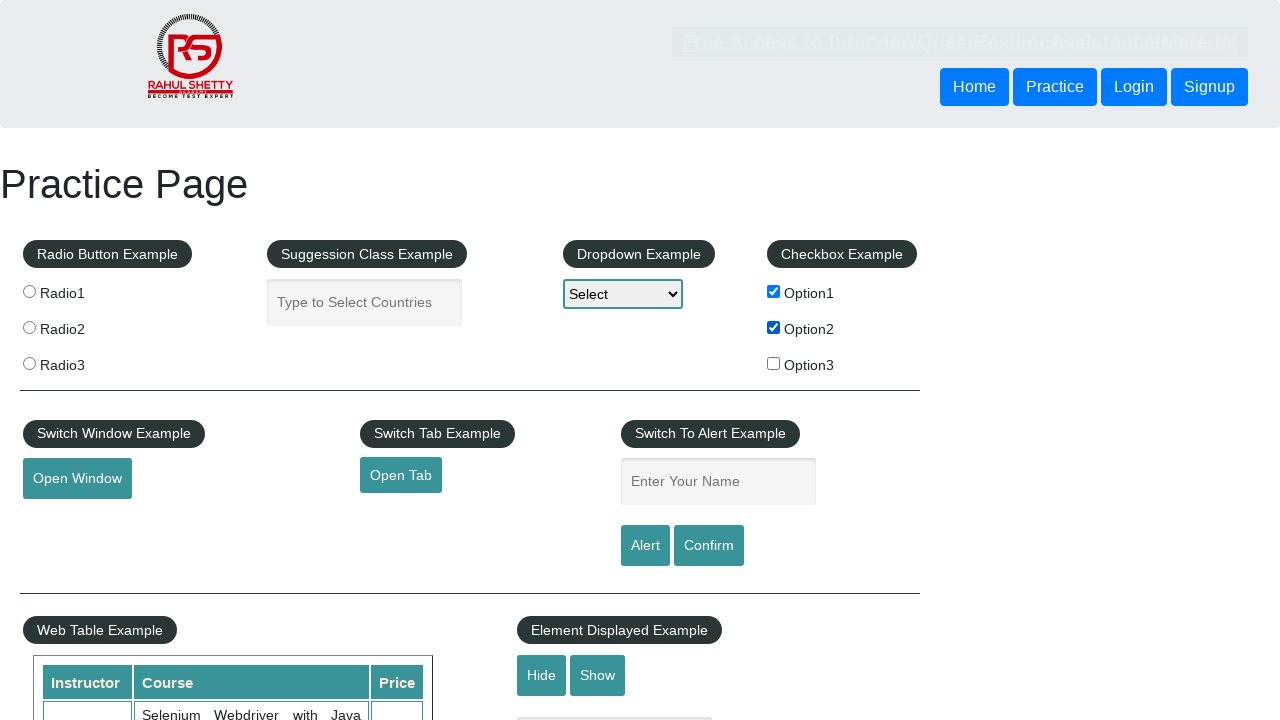

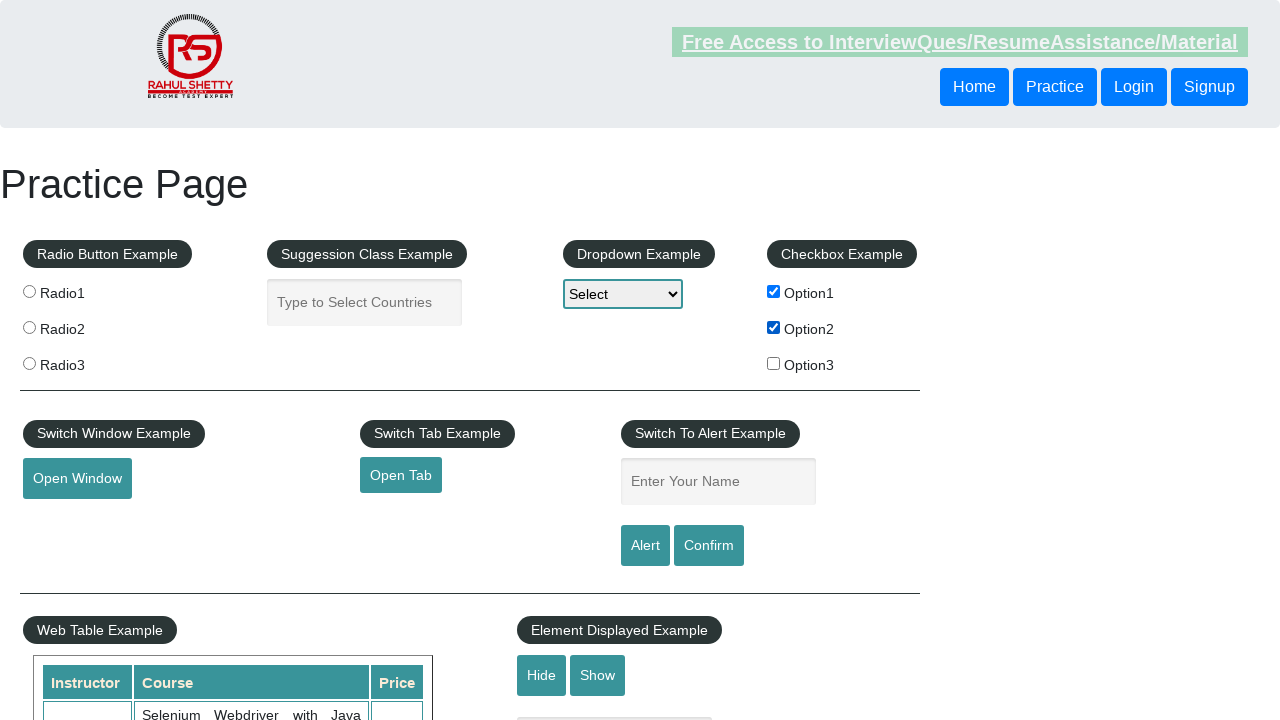